Tests window switching functionality by clicking a button to open a new tab/window and switching to it

Starting URL: https://demo.automationtesting.in/Windows.html

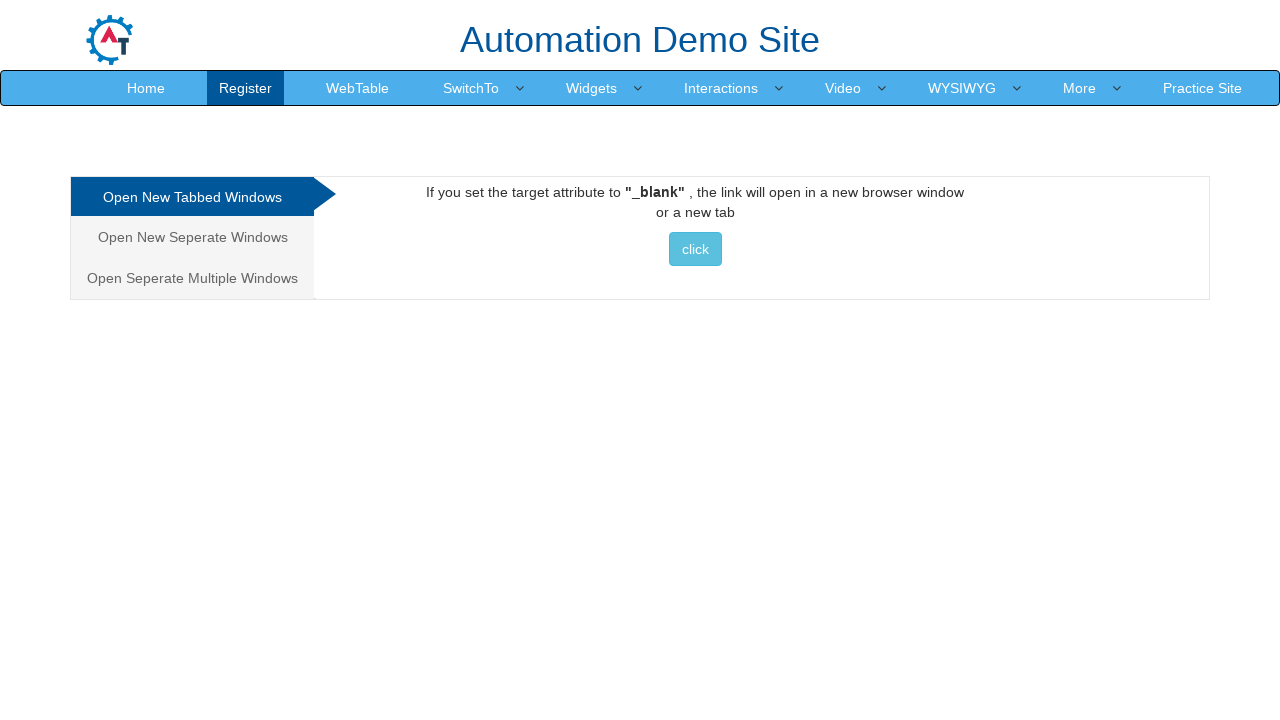

Clicked button to open new tab/window at (695, 249) on xpath=//*[@id="Tabbed"]/a/button
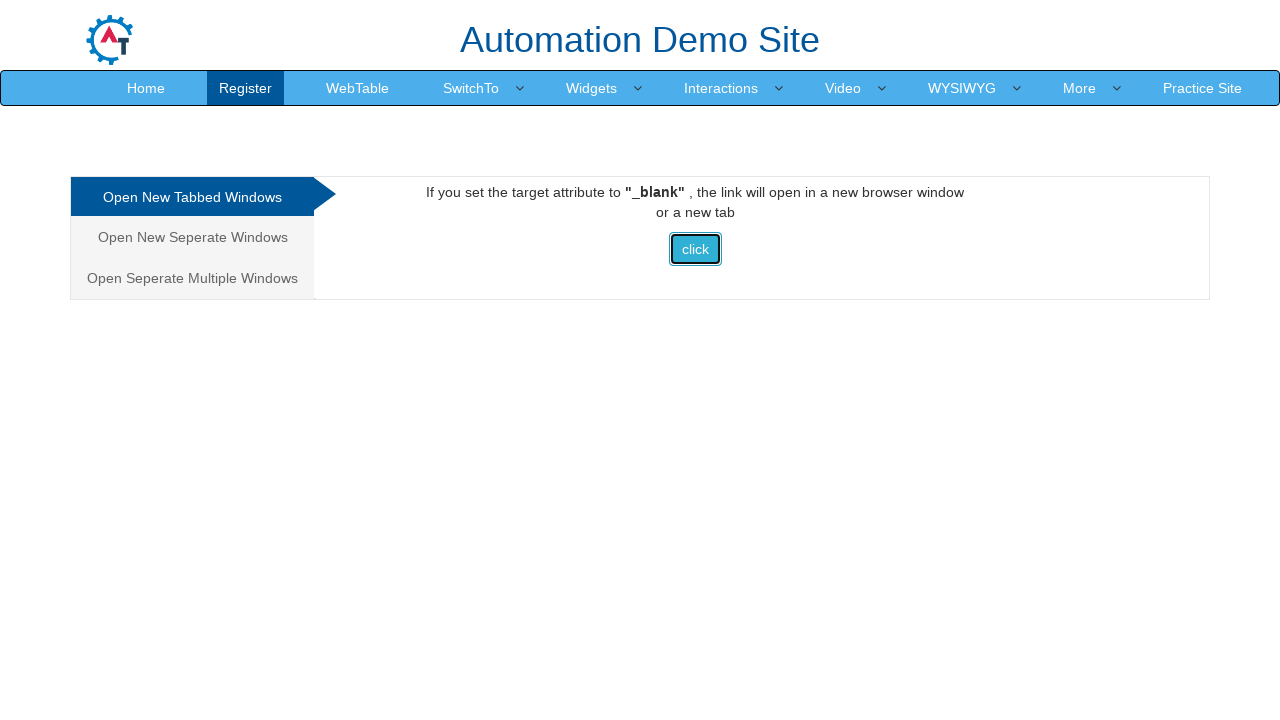

Clicked button and triggered new page opening at (695, 249) on xpath=//*[@id="Tabbed"]/a/button
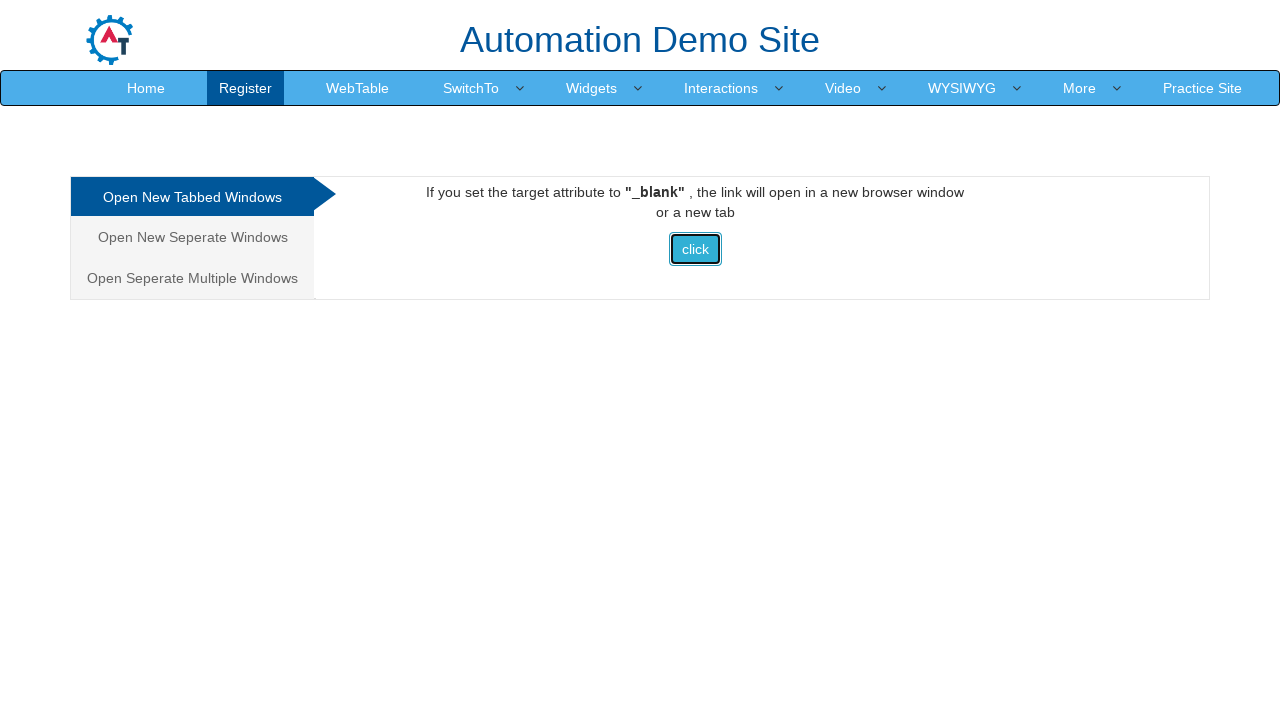

New tab/window opened and switched to it
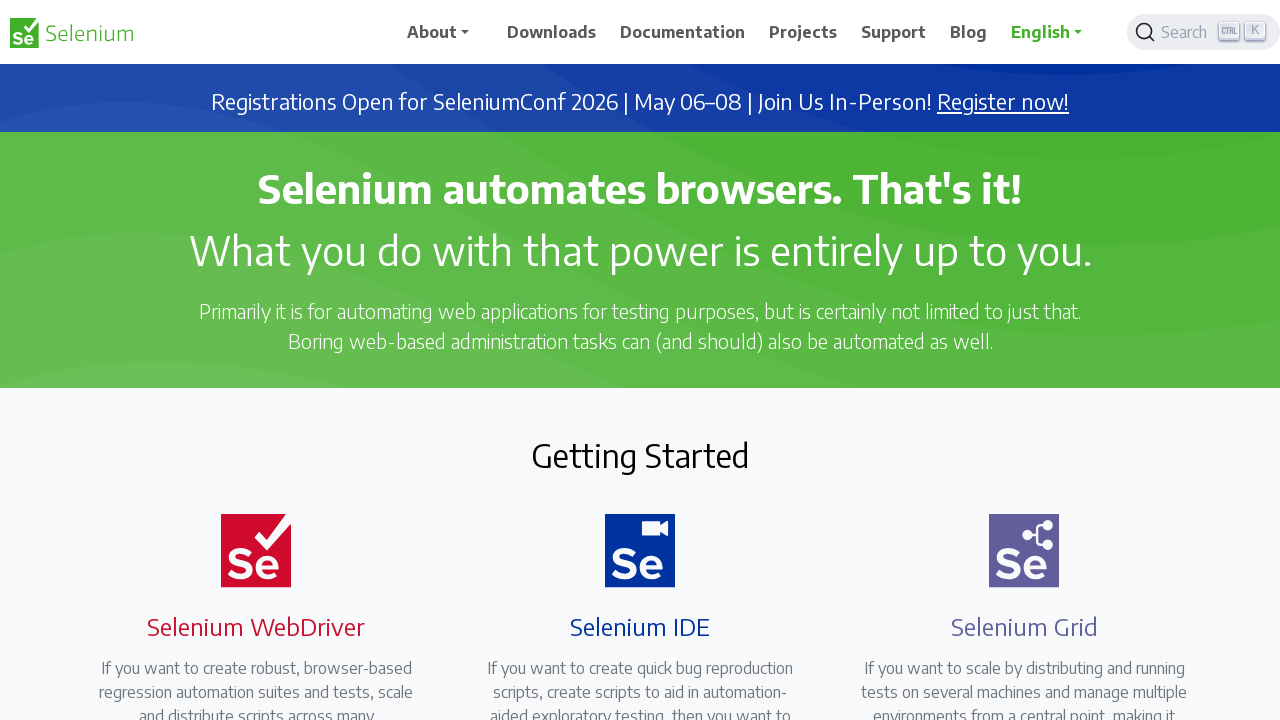

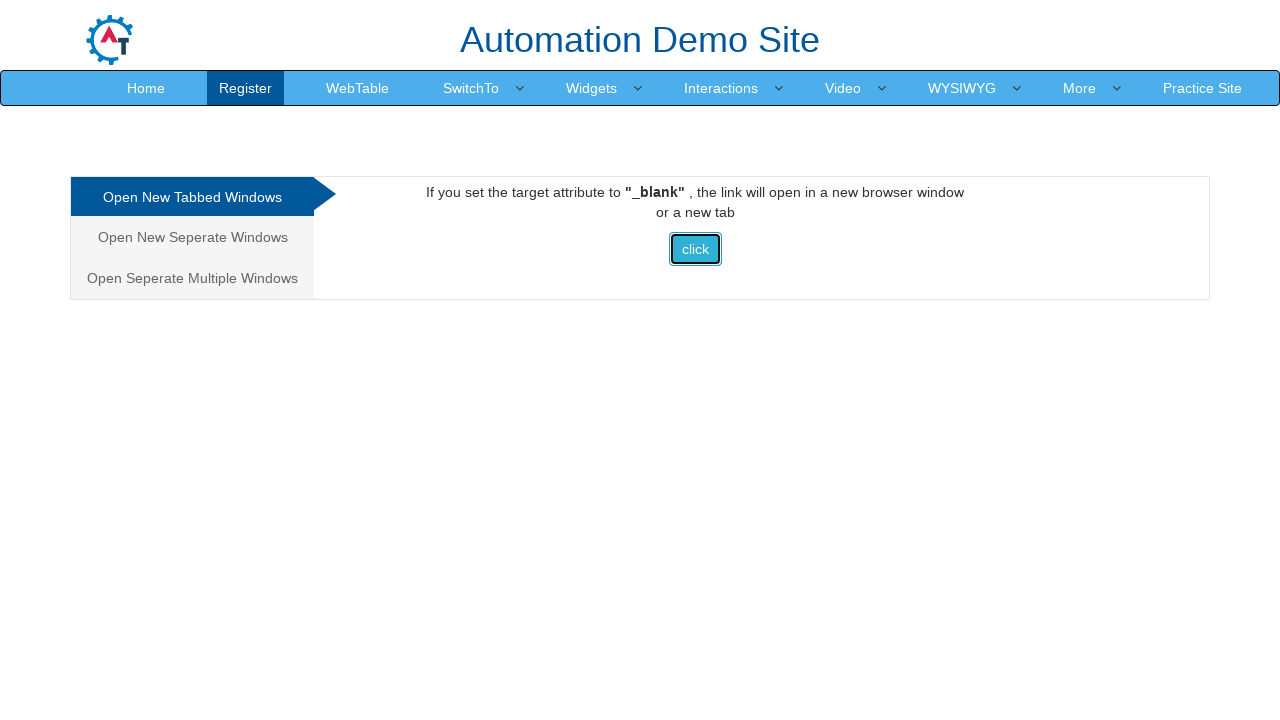